Tests handling a JavaScript prompt popup by clicking a button that triggers the prompt, entering text into it, and accepting the dialog

Starting URL: https://www.w3schools.com/jsref/tryit.asp?filename=tryjsref_prompt

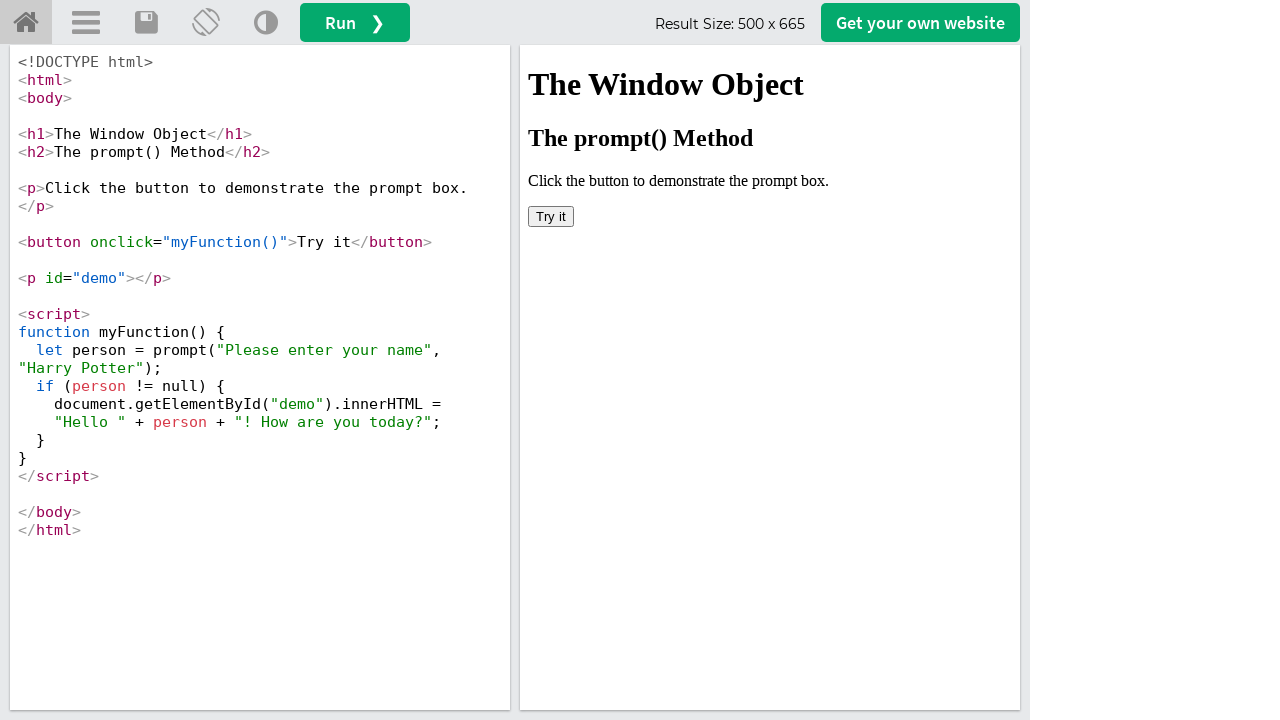

Located iframe containing the result
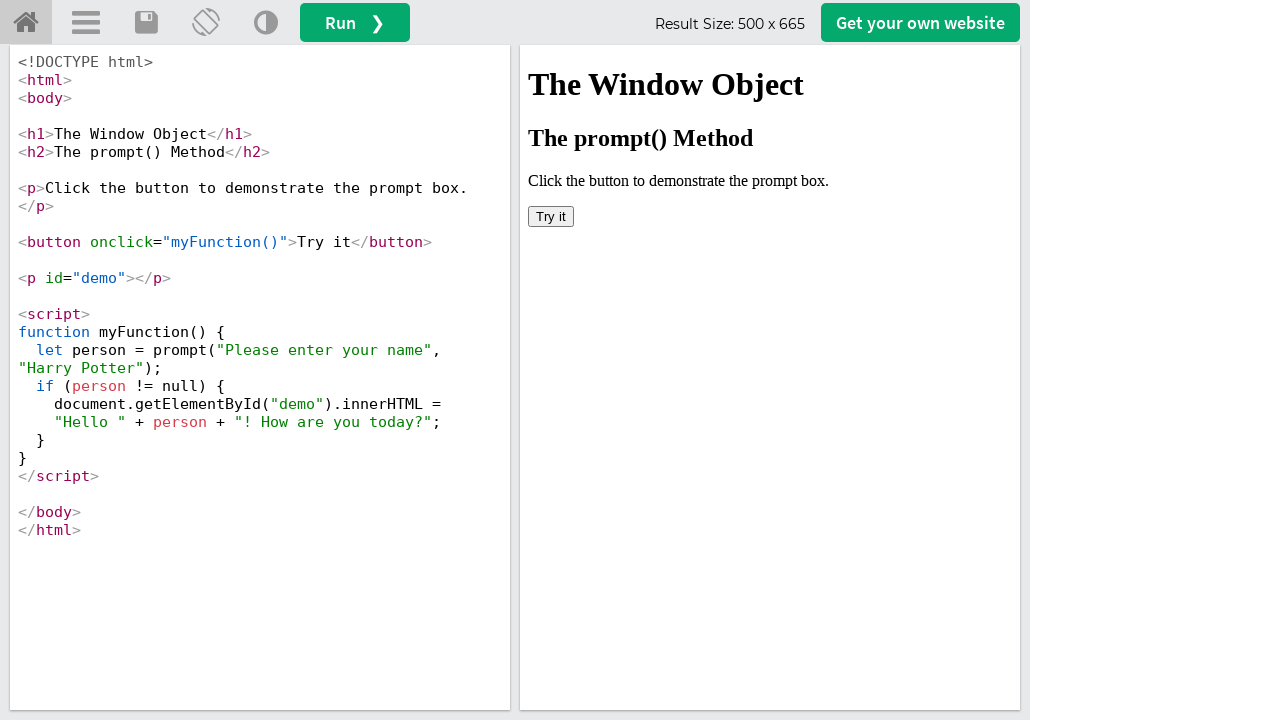

Clicked 'Try it' button to trigger JavaScript prompt at (551, 216) on #iframeResult >> internal:control=enter-frame >> xpath=//button[text()='Try it']
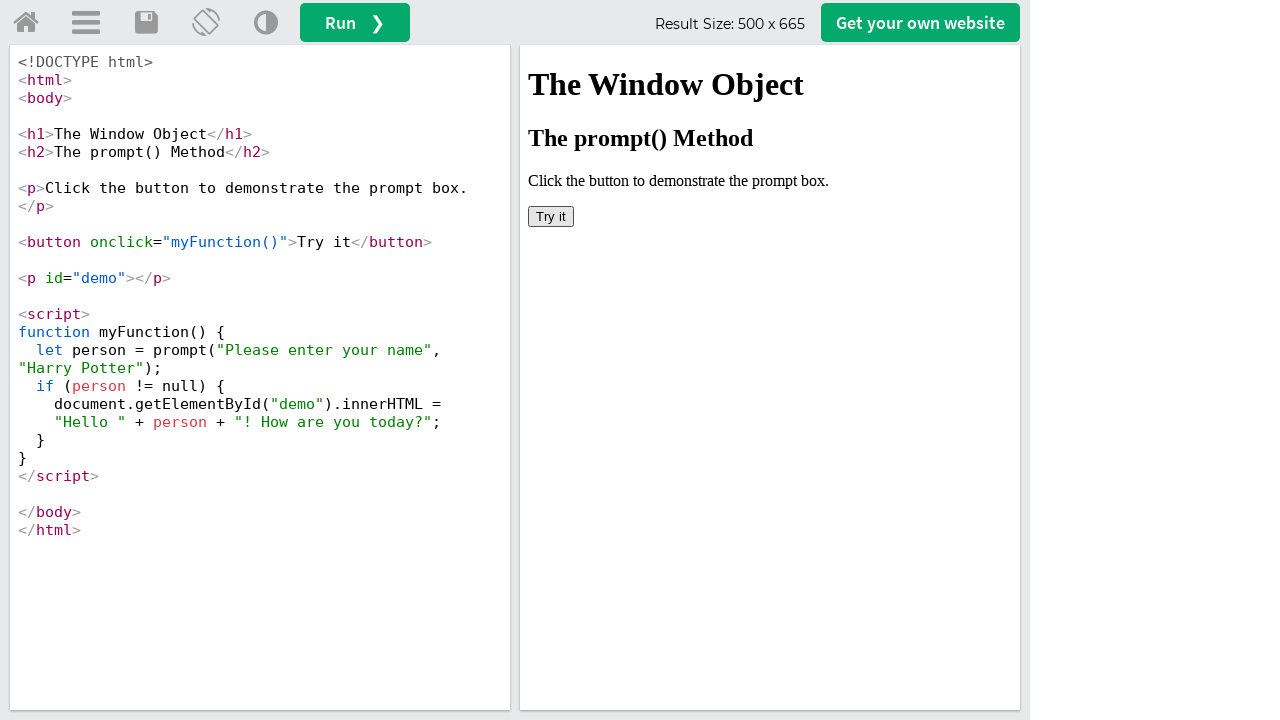

Set up dialog handler to accept prompt with text 'mani'
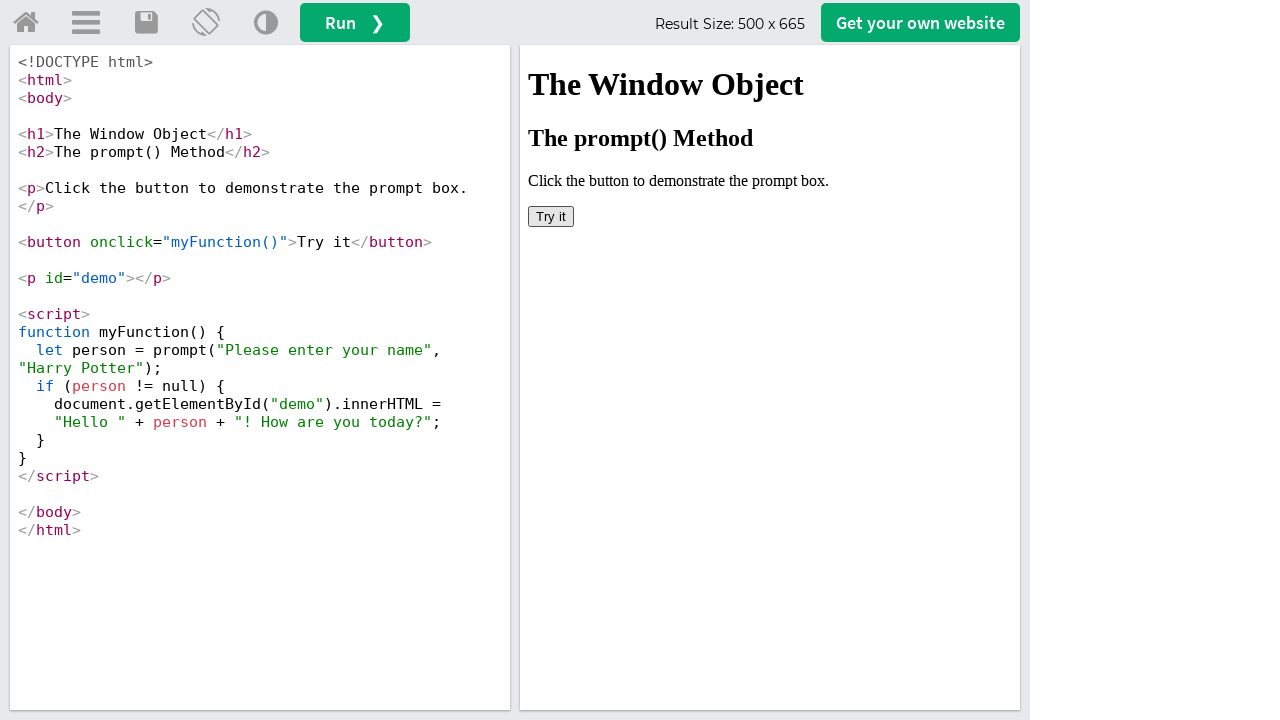

Registered dialog handler function
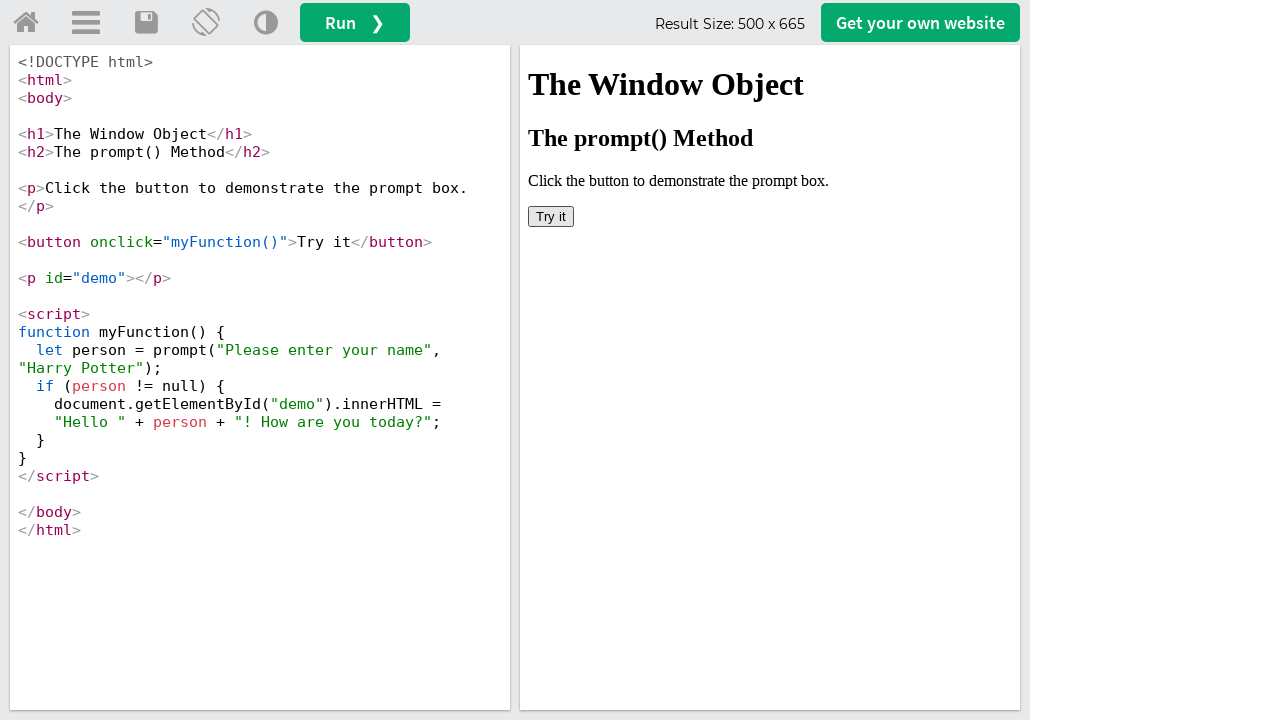

Clicked 'Try it' button again with dialog handler ready at (551, 216) on #iframeResult >> internal:control=enter-frame >> xpath=//button[text()='Try it']
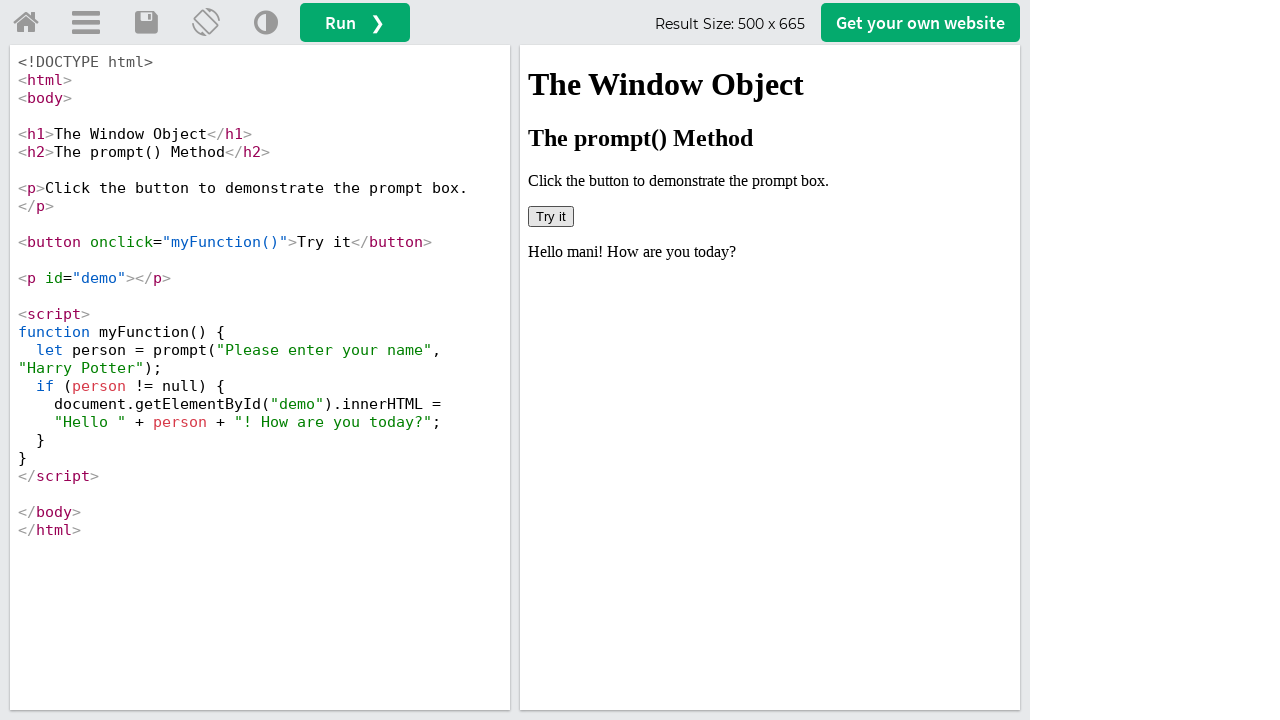

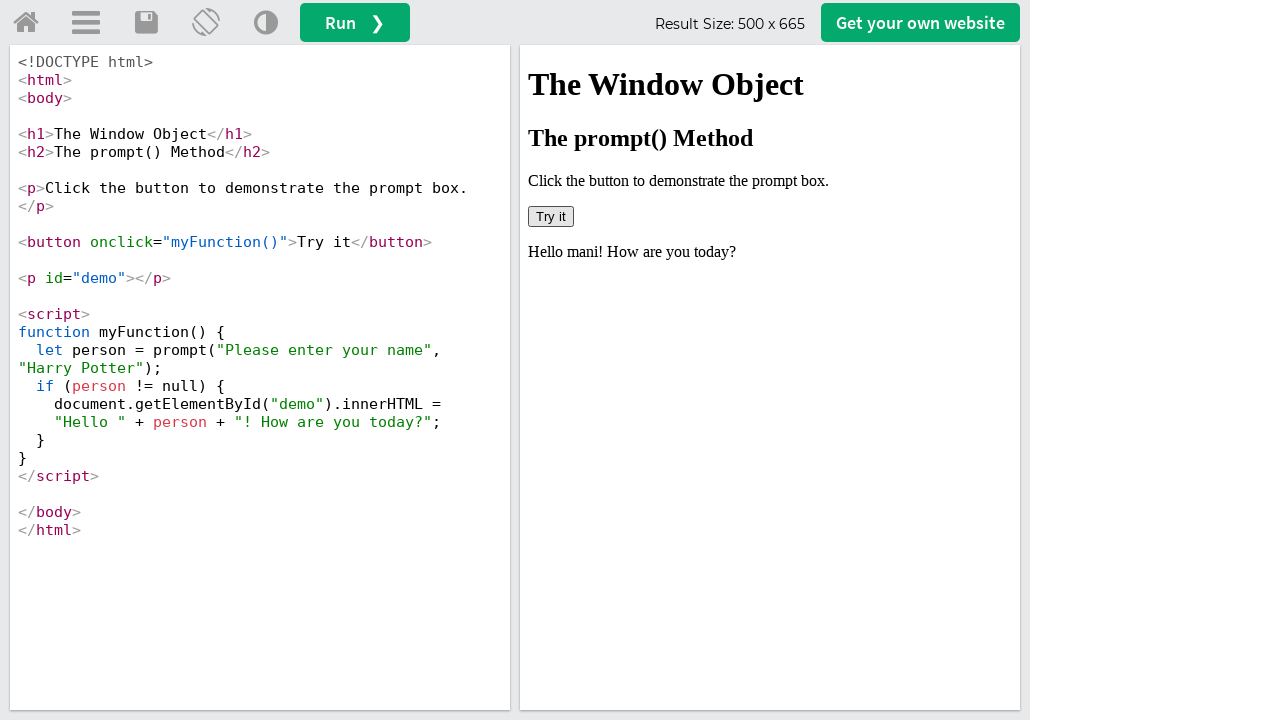